Navigates to Naveen Automation Labs academy website and clicks the Login link to navigate to the login page

Starting URL: https://academy.naveenautomationlabs.com/

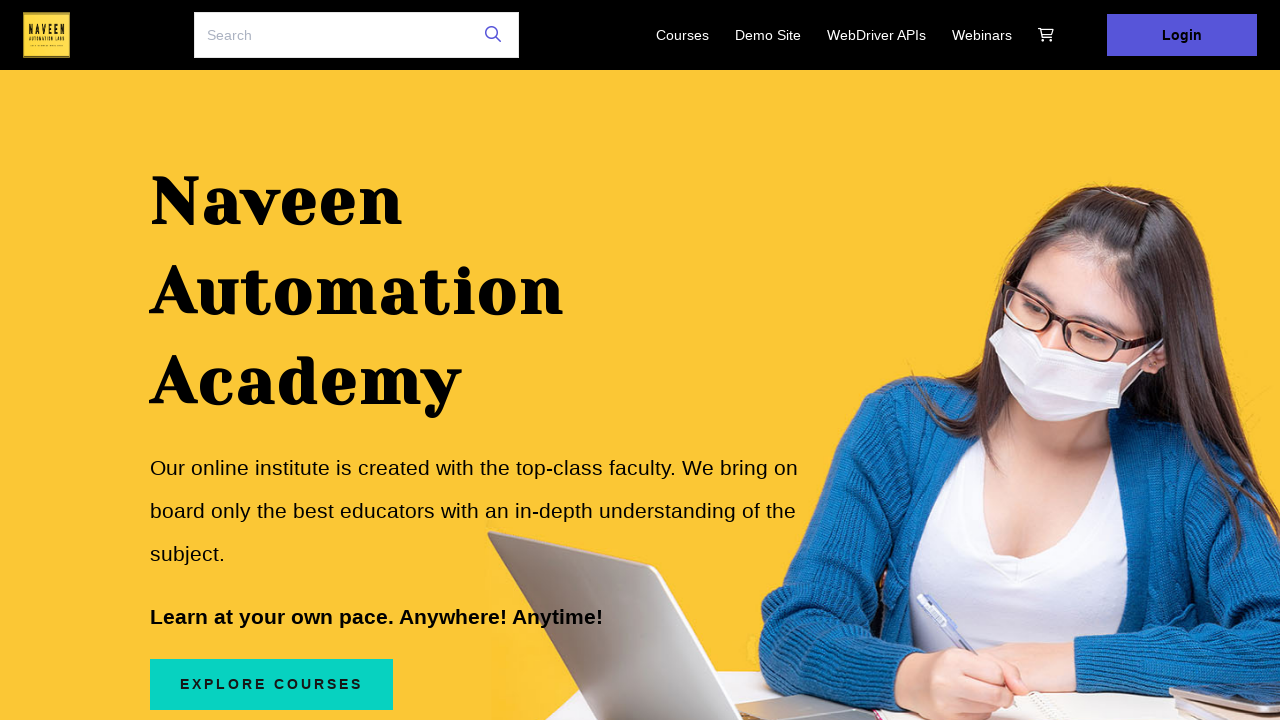

Navigated to Naveen Automation Labs academy website
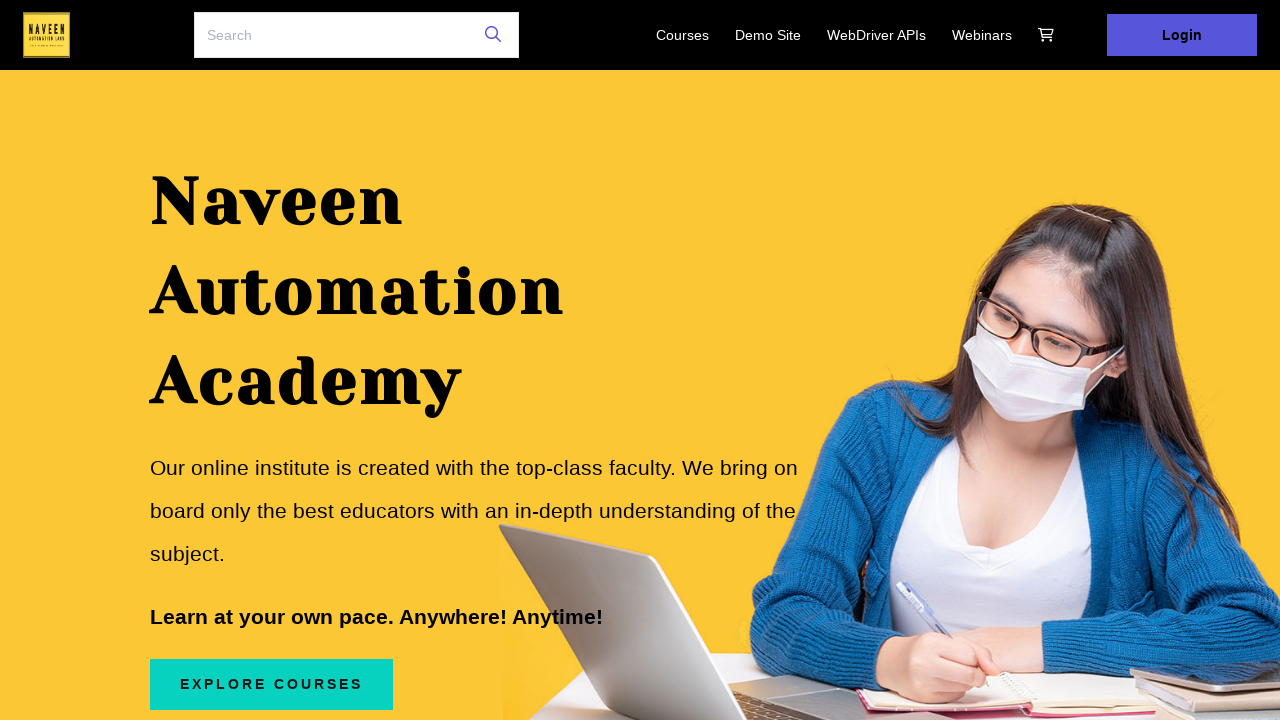

Clicked the Login link to navigate to login page at (1182, 35) on text=Login
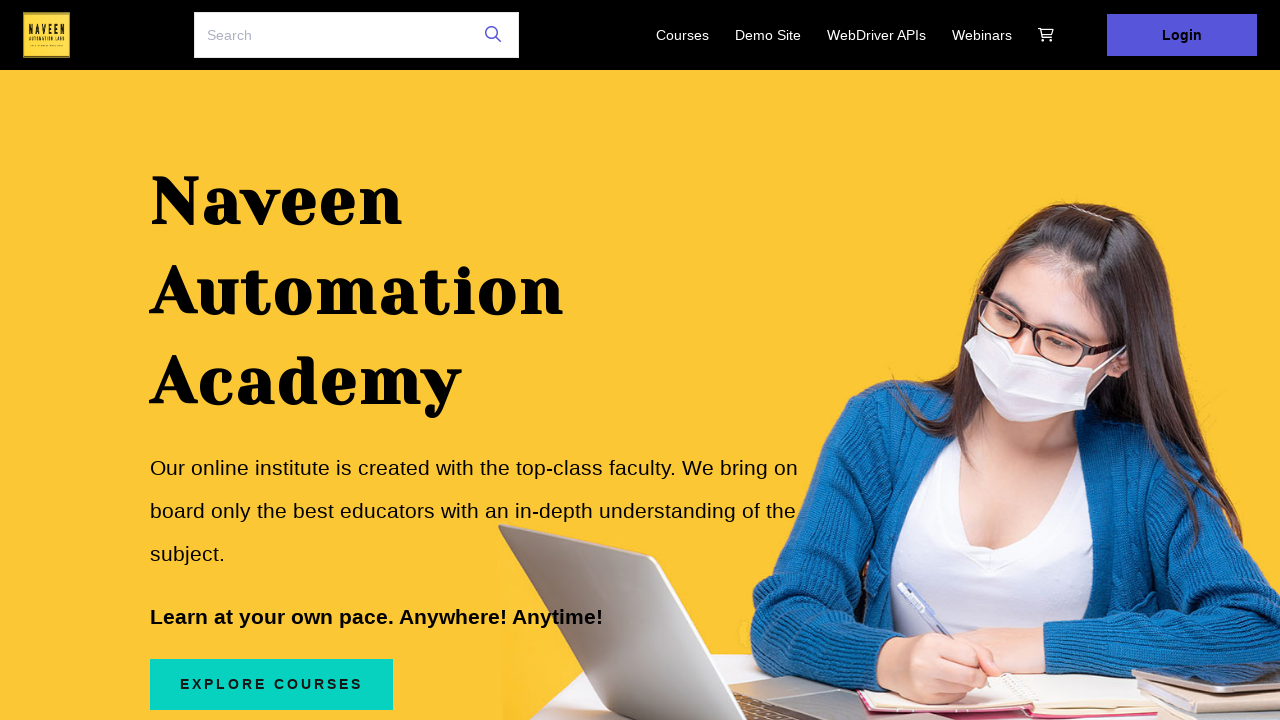

Login page loaded and DOM content finished rendering
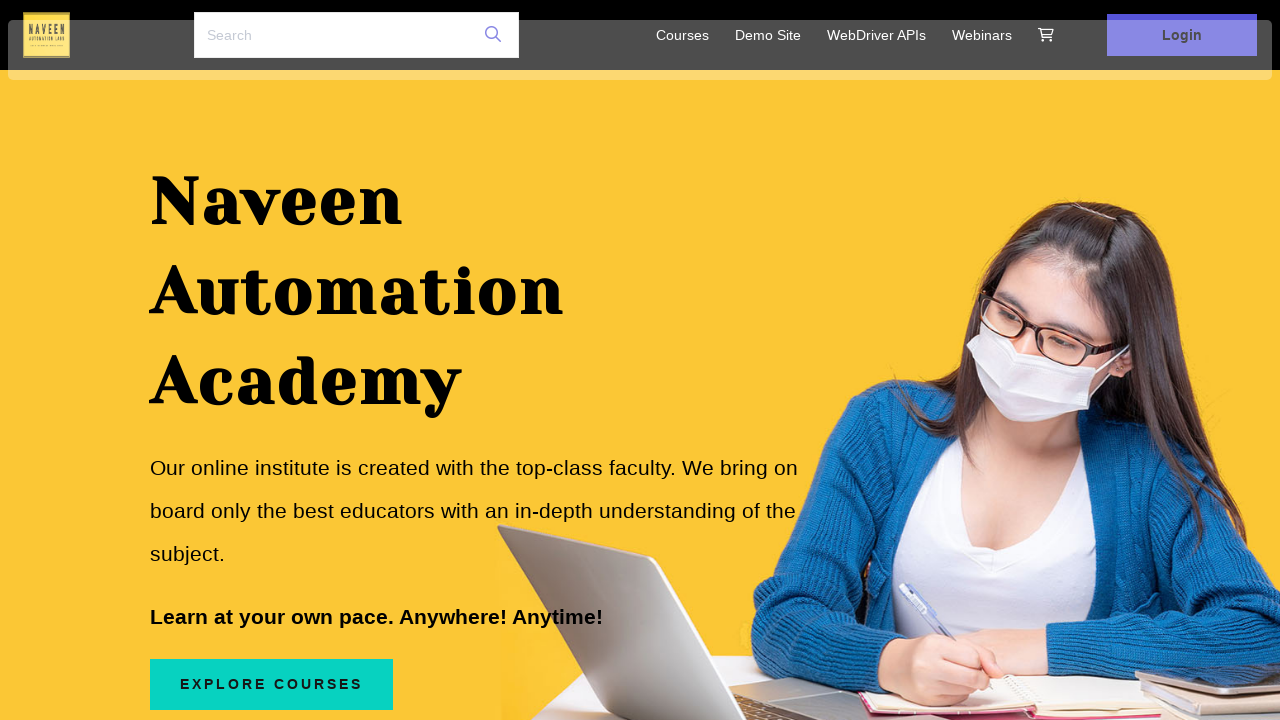

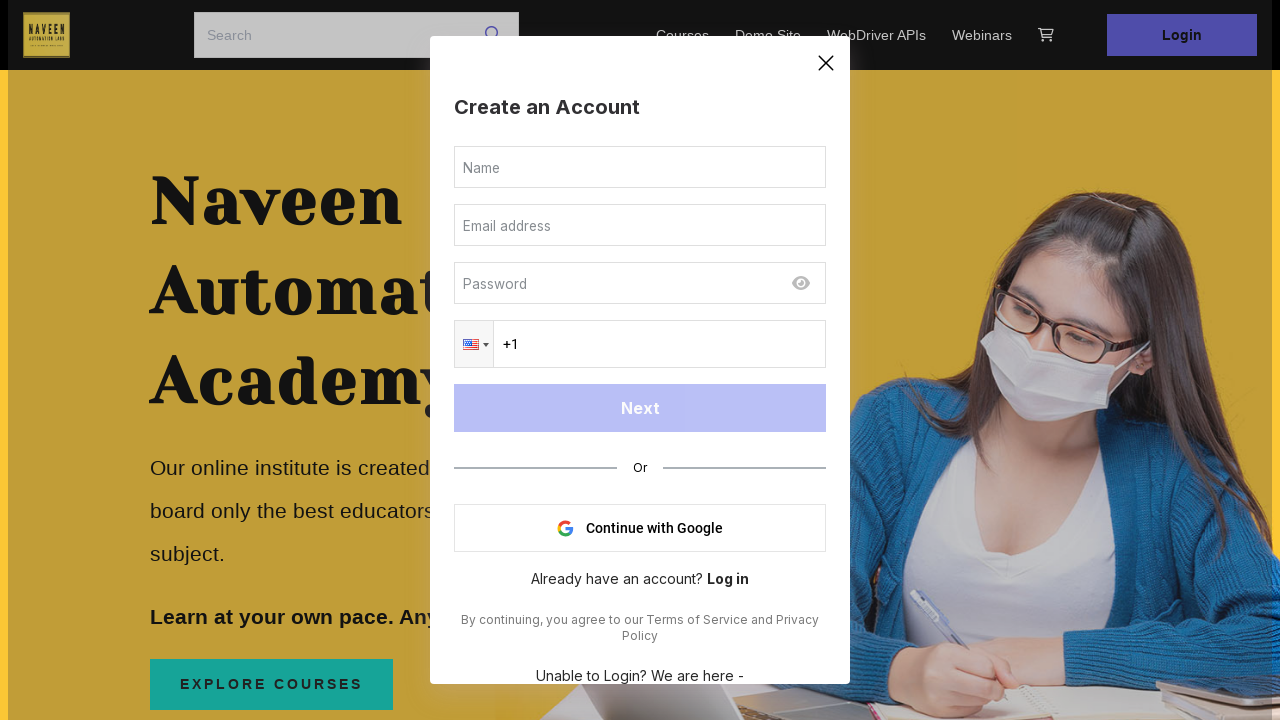